Tests prompt alert dialog handling by clicking a button that triggers a prompt, accepting it with a name input, and verifying the resulting message on the page.

Starting URL: https://testautomationpractice.blogspot.com/

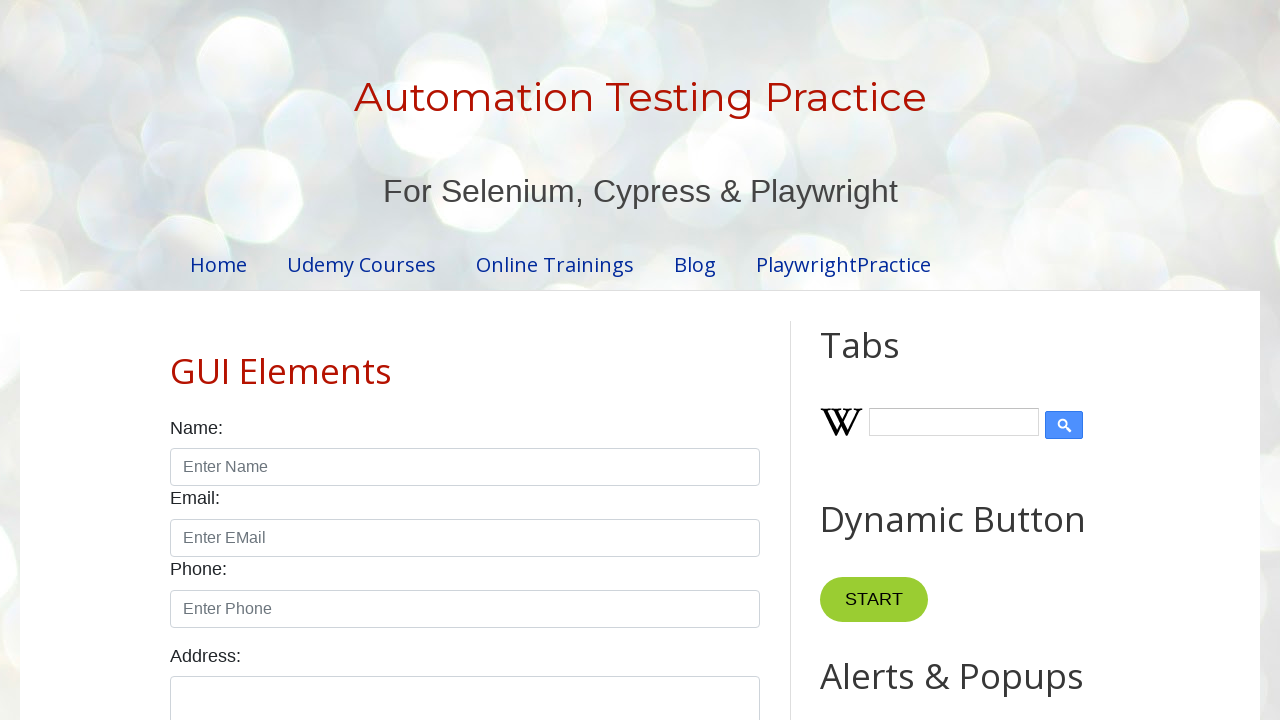

Set up dialog handler to accept prompt with 'John Doe'
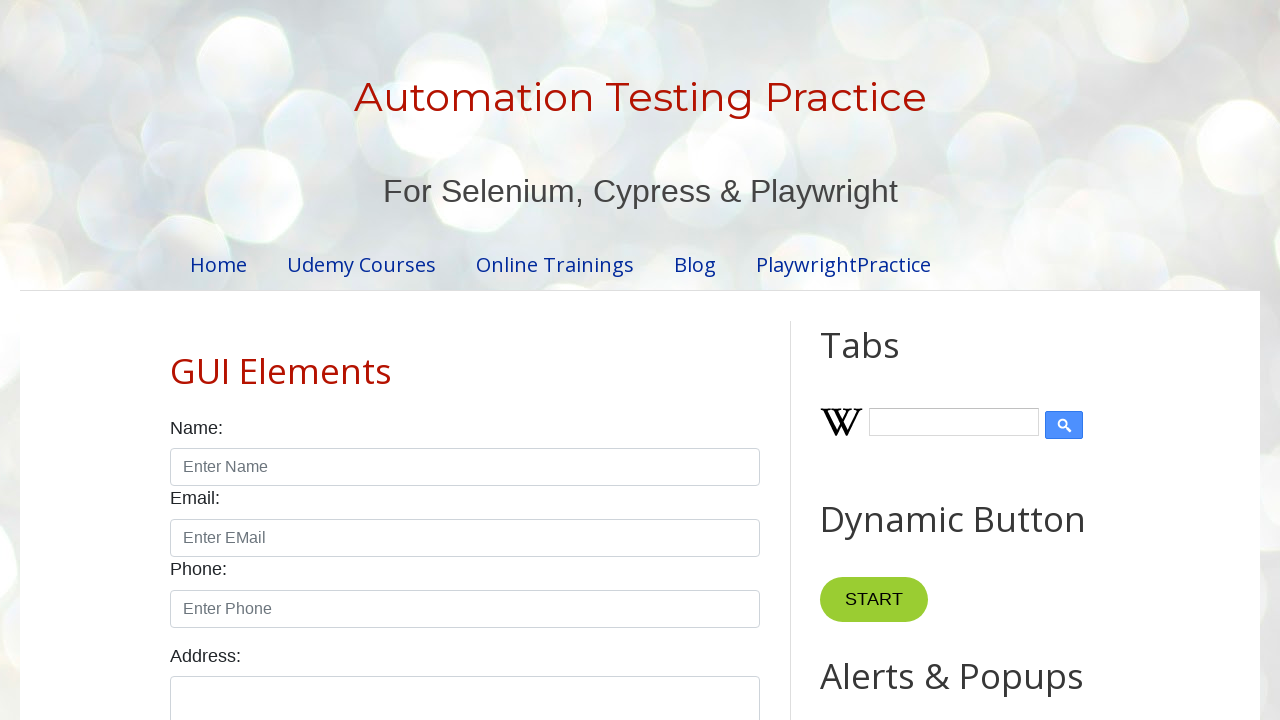

Clicked Prompt Alert button to trigger dialog at (890, 360) on xpath=//button[normalize-space()='Prompt Alert']
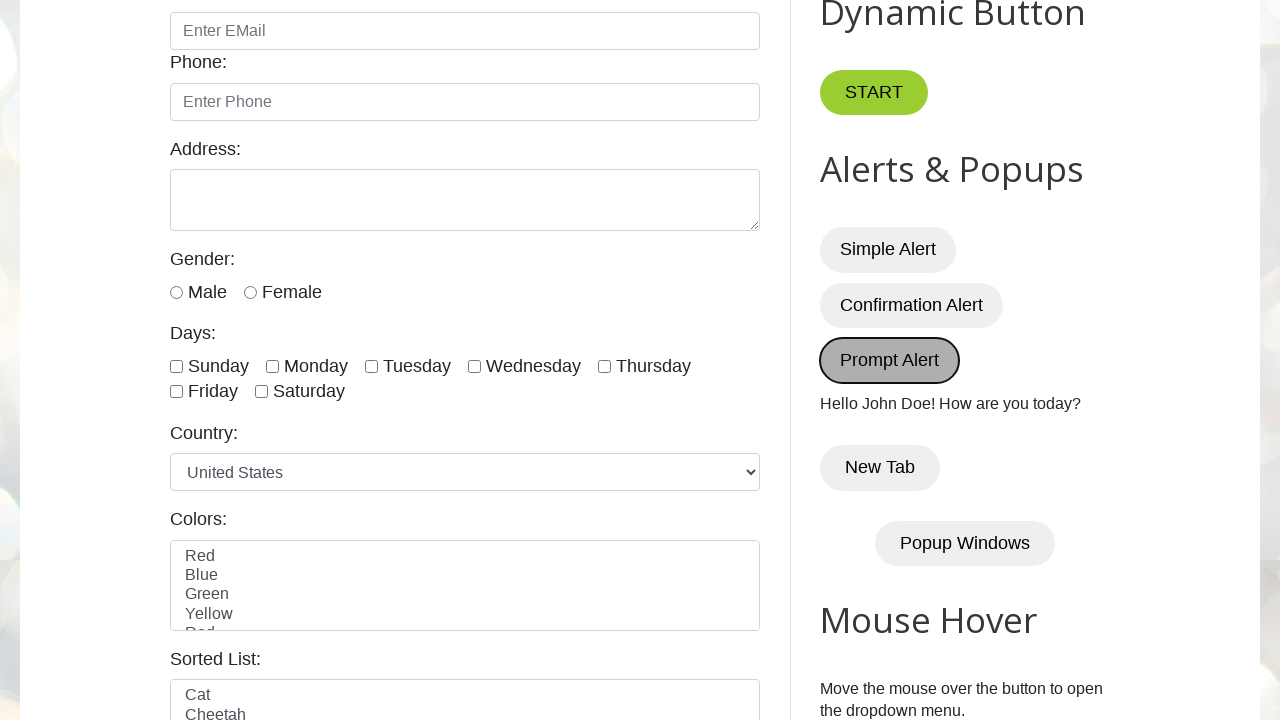

Verified prompt response message displays 'Hello John Doe! How are you today?'
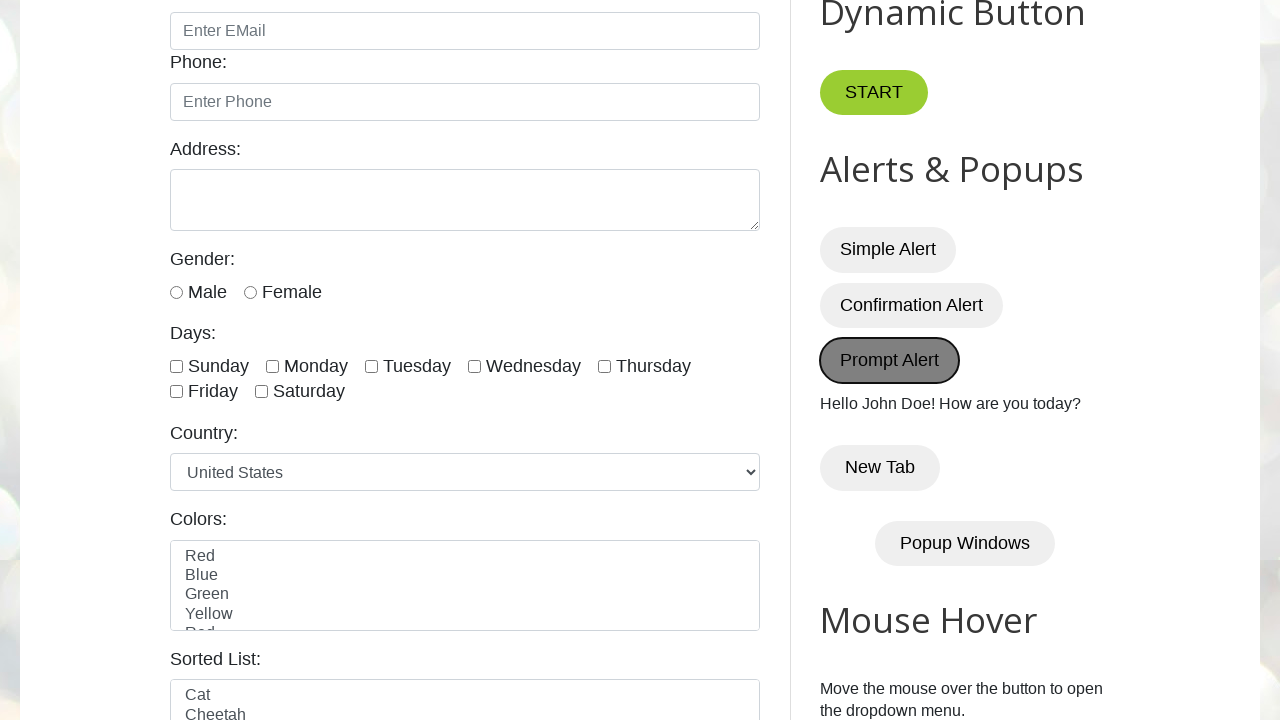

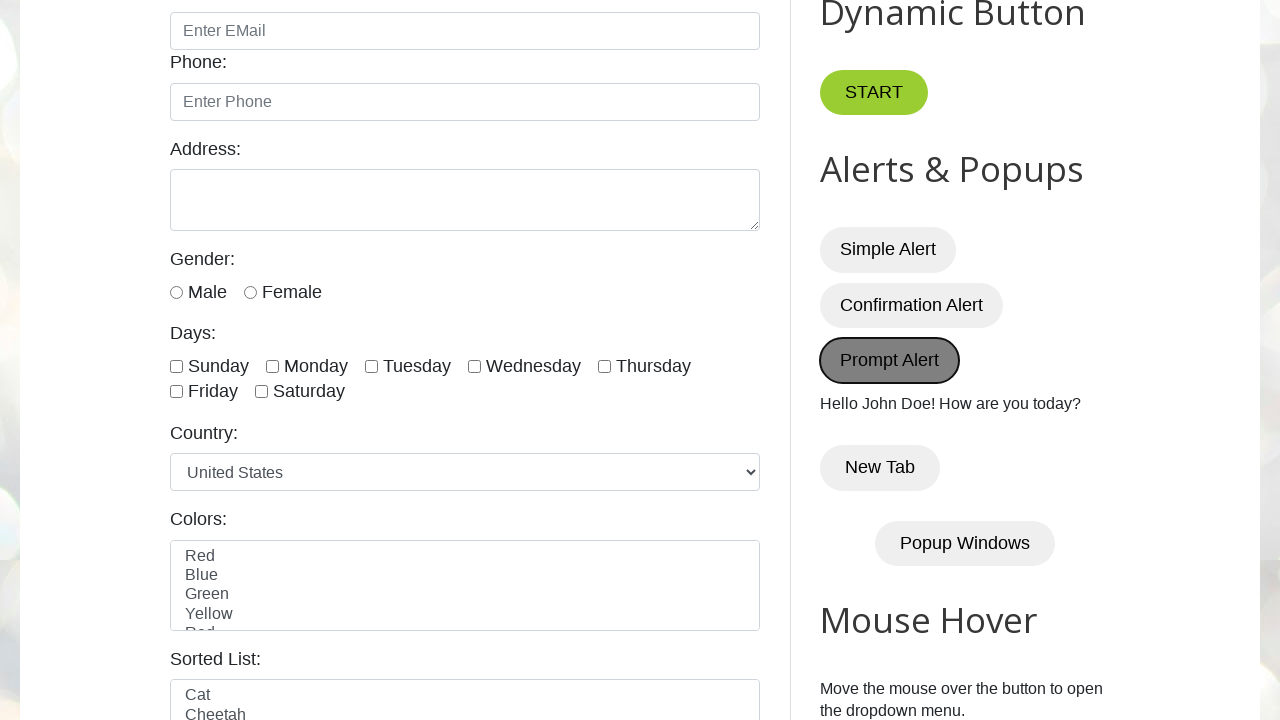